Navigates to wisequarter.com and verifies the URL contains the expected string

Starting URL: https://www.wisequarter.com

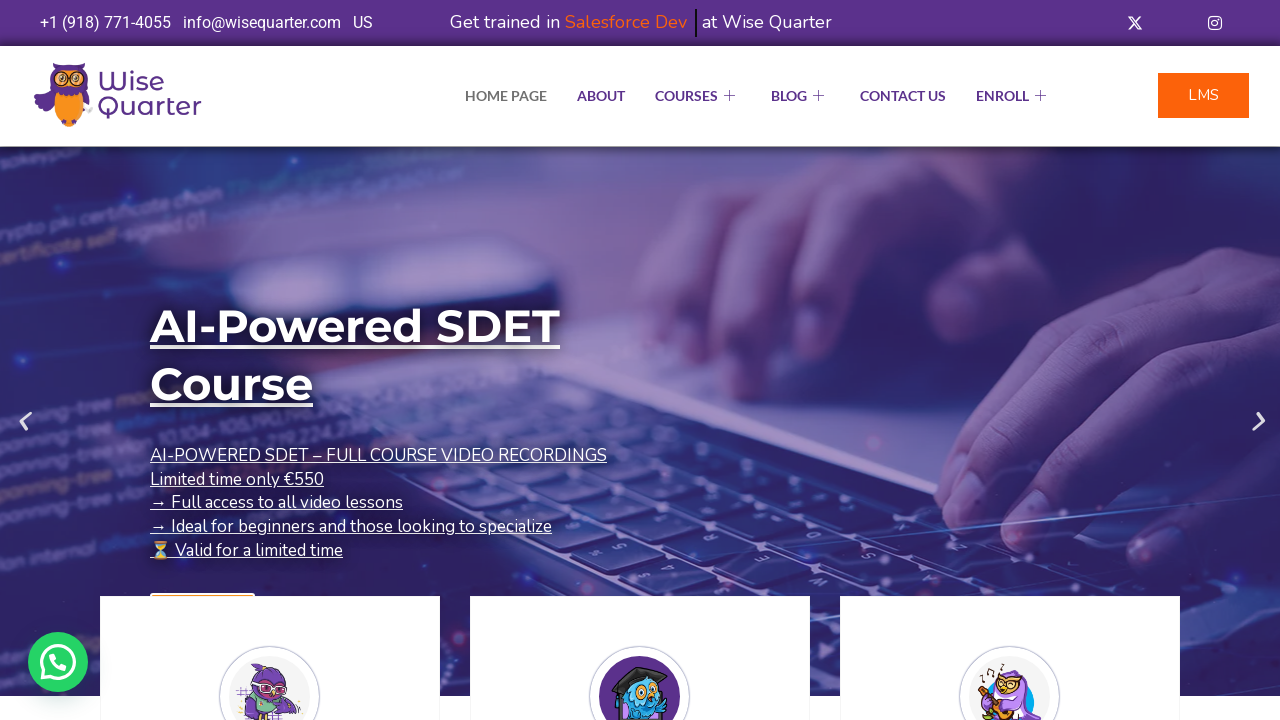

Verified that URL contains 'wisequarter'
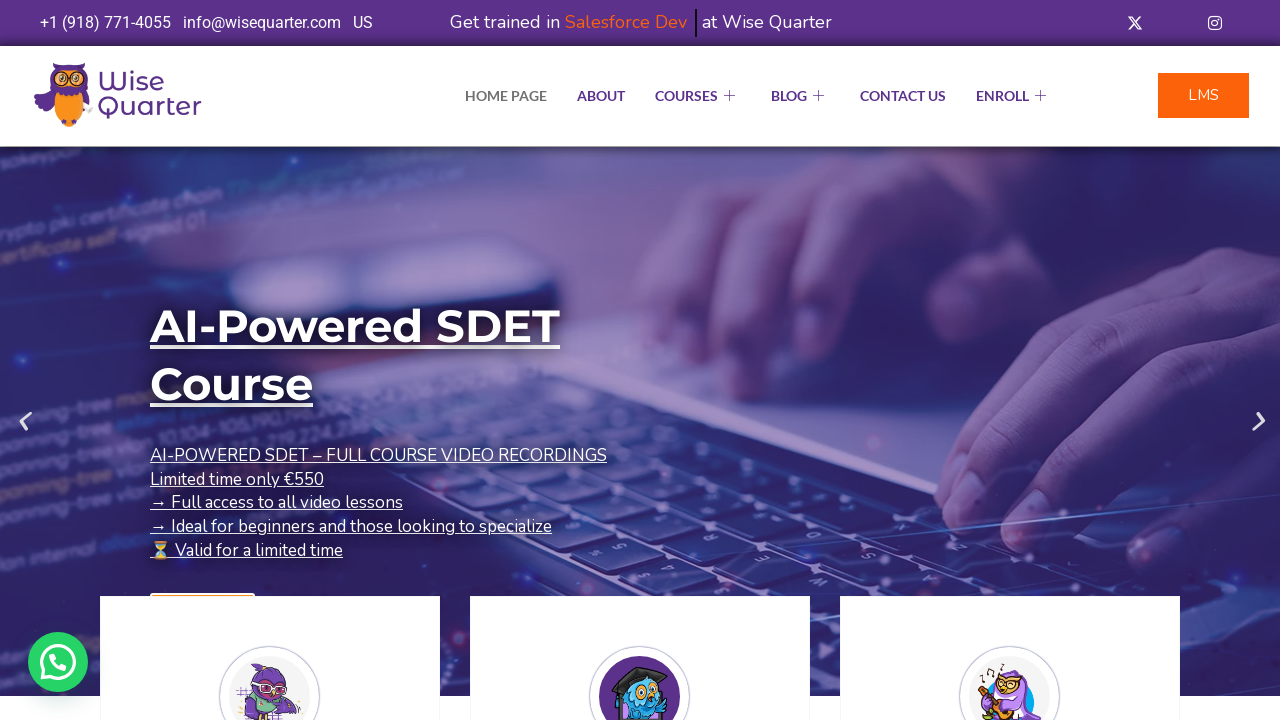

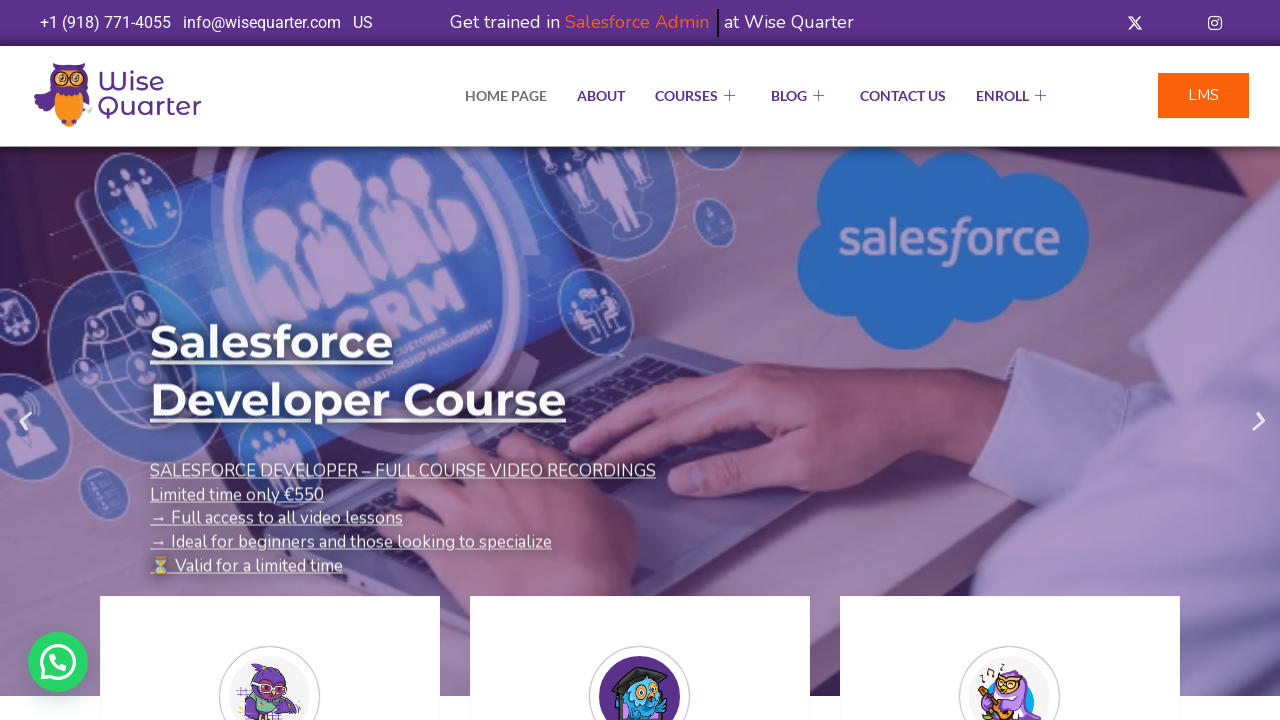